Tests Bootstrap dropdown functionality by clicking the dropdown button and selecting "About Us" from the dropdown menu options.

Starting URL: https://seleniumpractise.blogspot.com/2016/08/bootstrap-dropdown-example-for-selenium.html

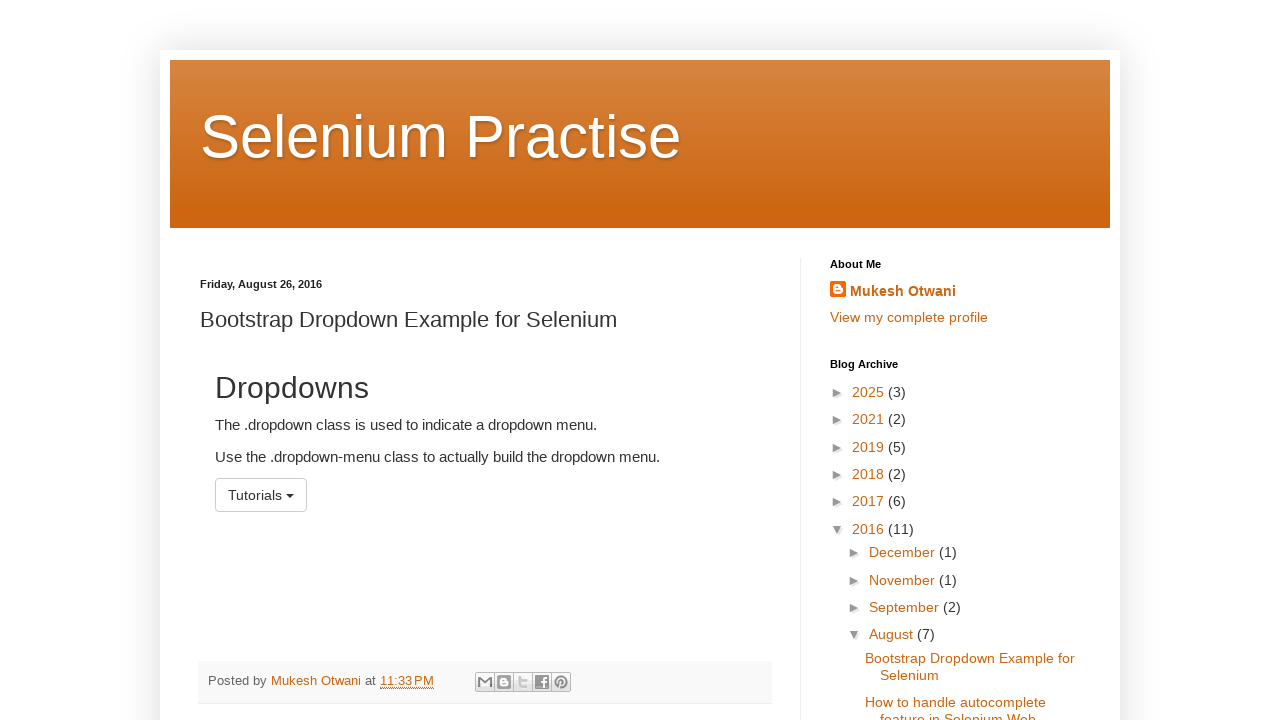

Clicked dropdown button to open menu at (261, 495) on button#menu1
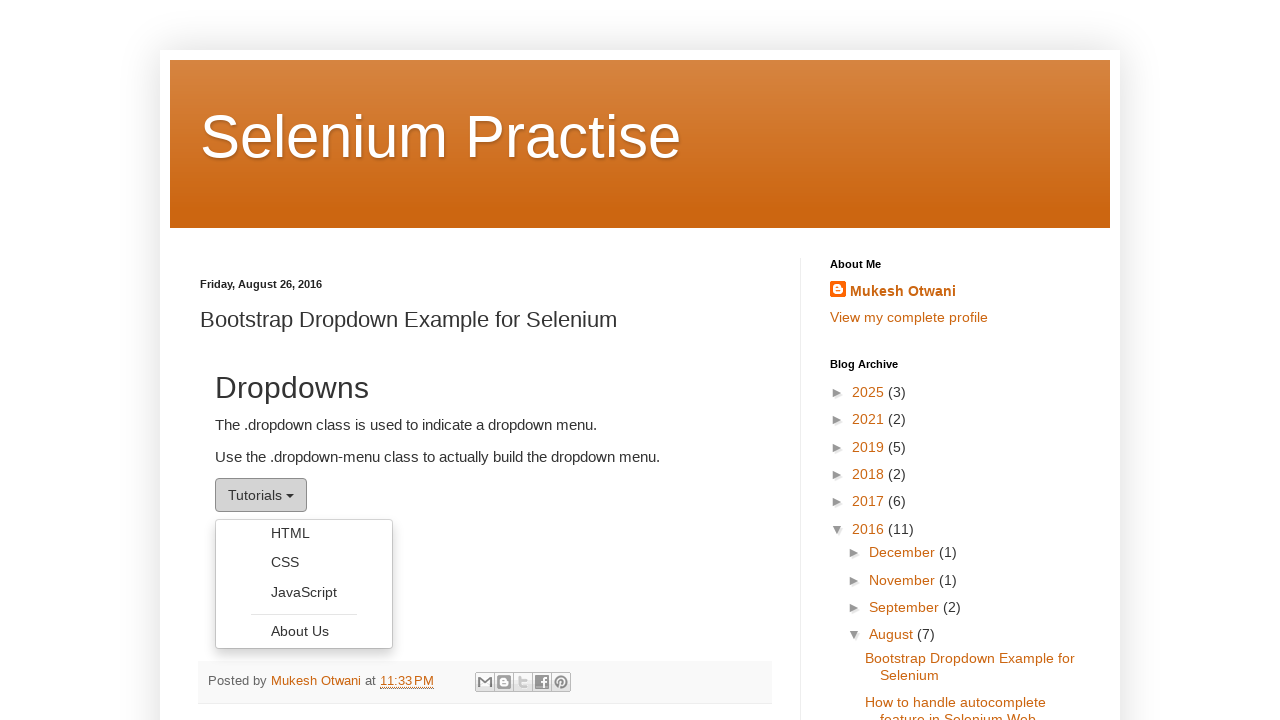

Dropdown menu became visible
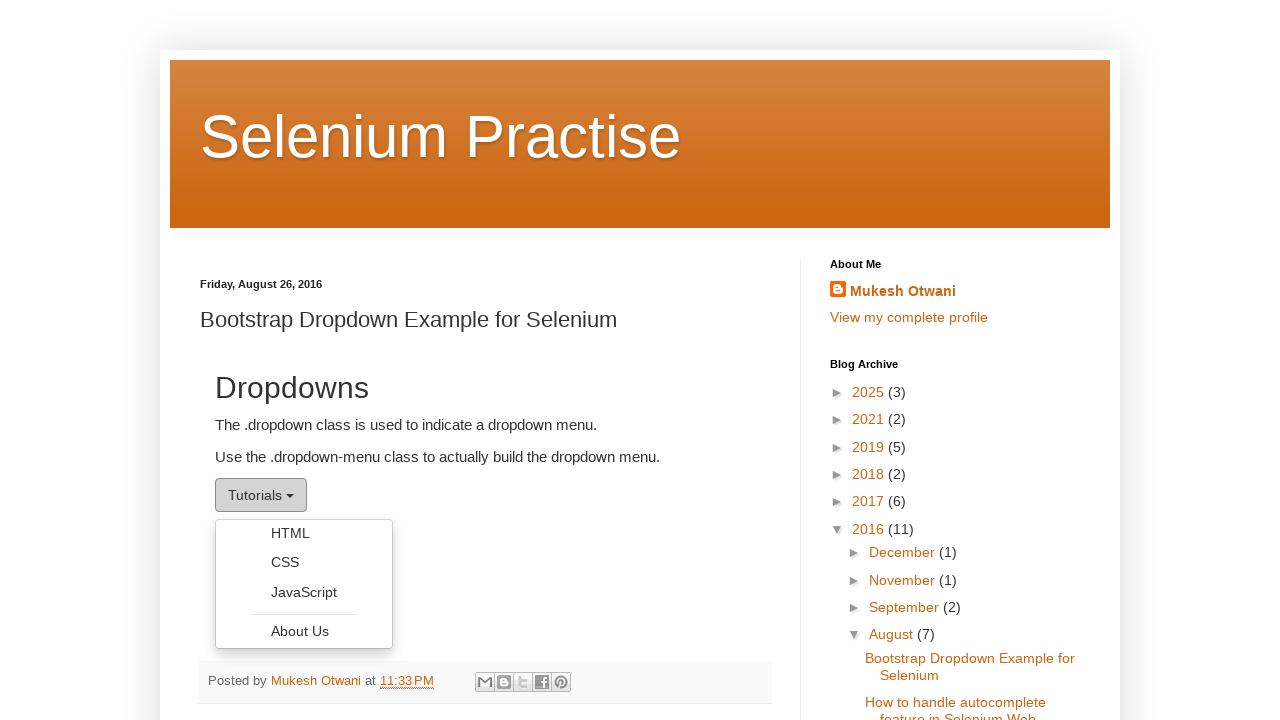

Clicked 'About Us' option from dropdown menu at (304, 631) on ul.dropdown-menu li a:has-text('About Us')
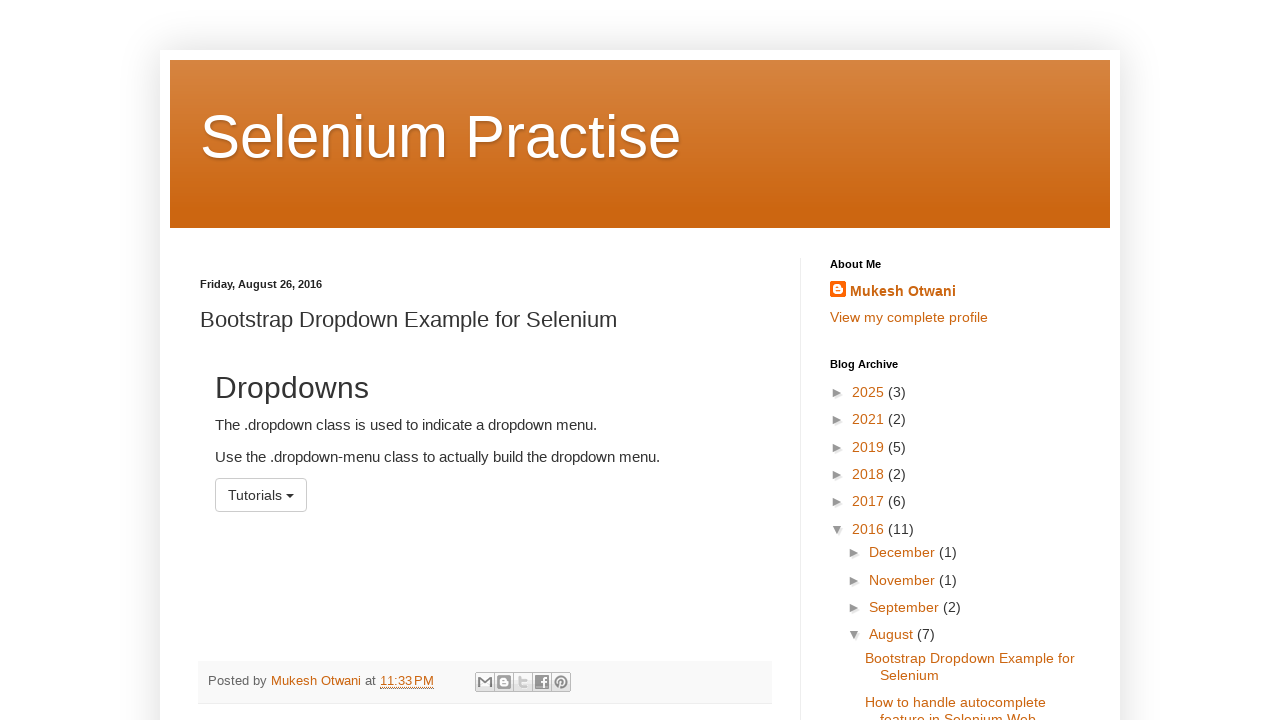

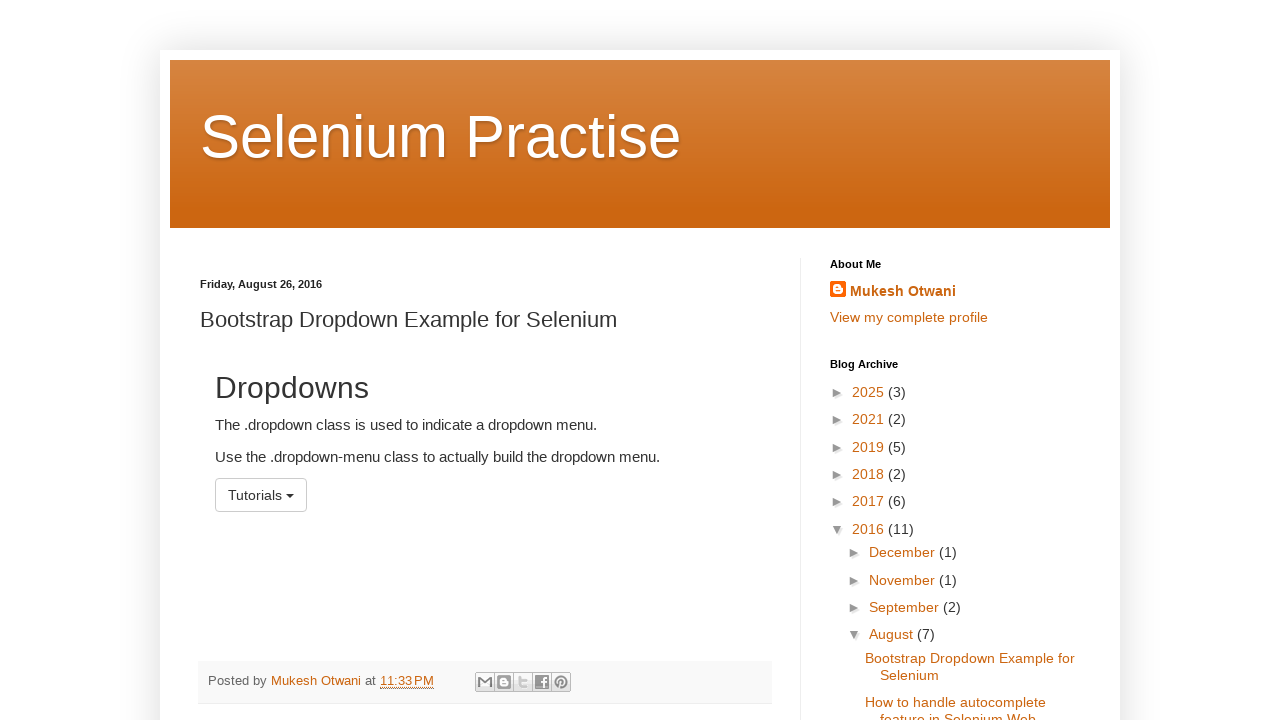